Tests email field validation by entering an invalid email, checking for error message, then entering a valid email and verifying error disappears

Starting URL: https://osstep.github.io/action_fill

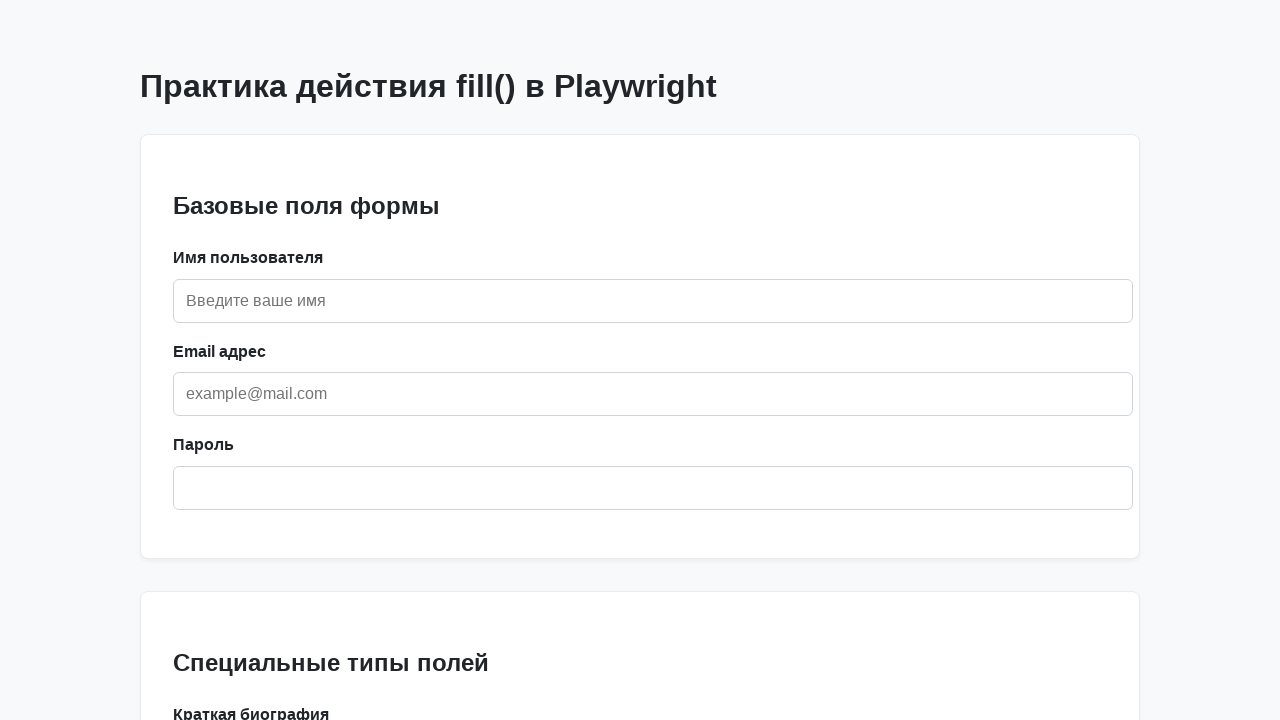

Located email input field by placeholder 'example@mail.com'
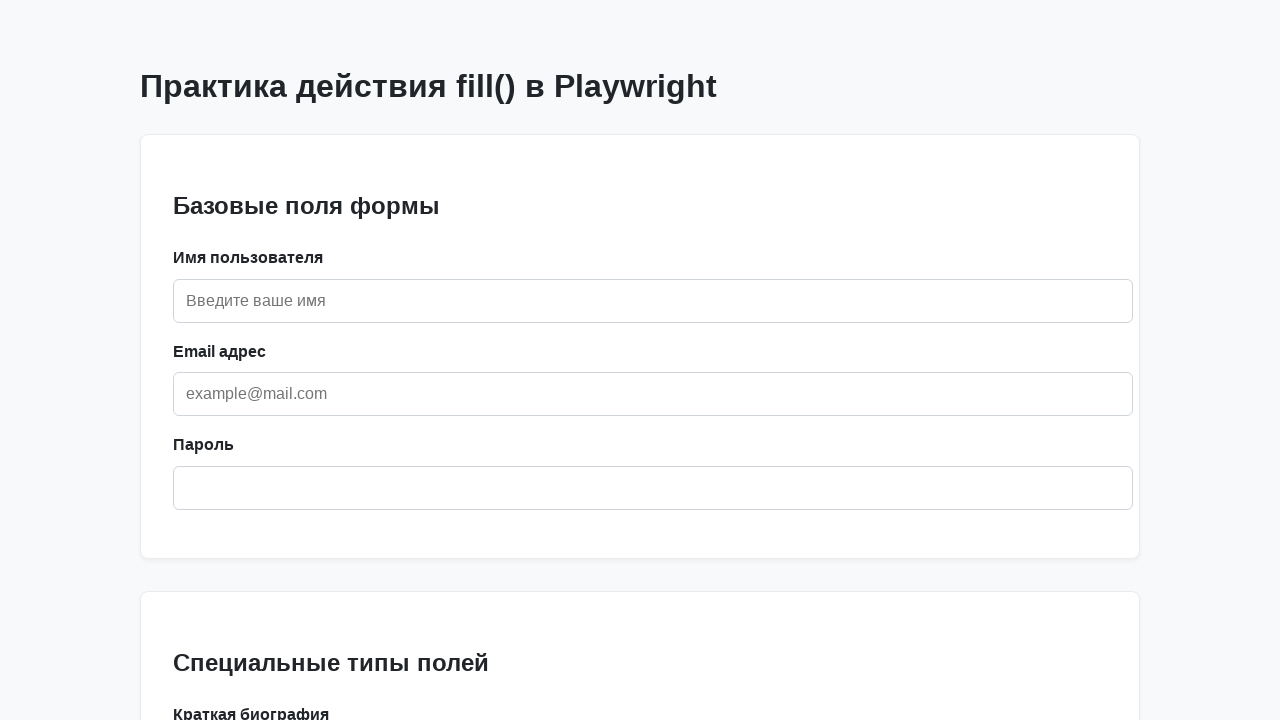

Located error message element 'Введите корректный email'
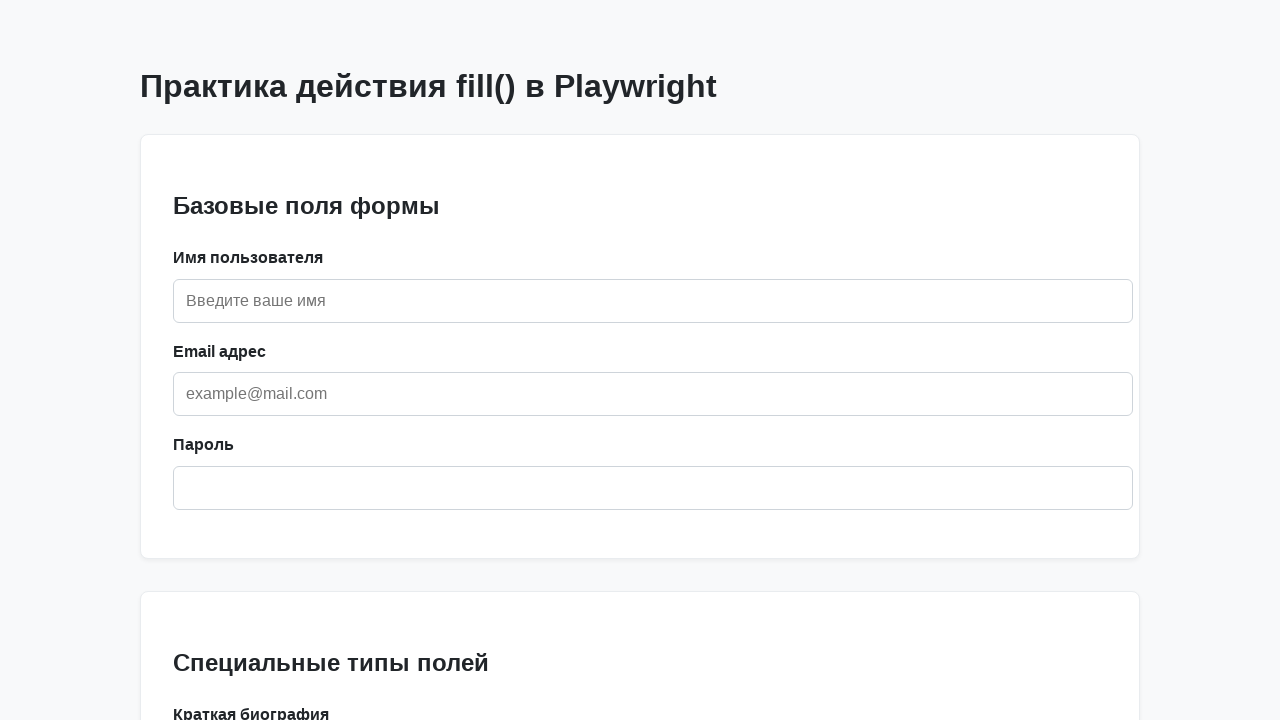

Filled email field with invalid email 'd1nlegmail.com' (missing @) on internal:attr=[placeholder="example@mail.com"i]
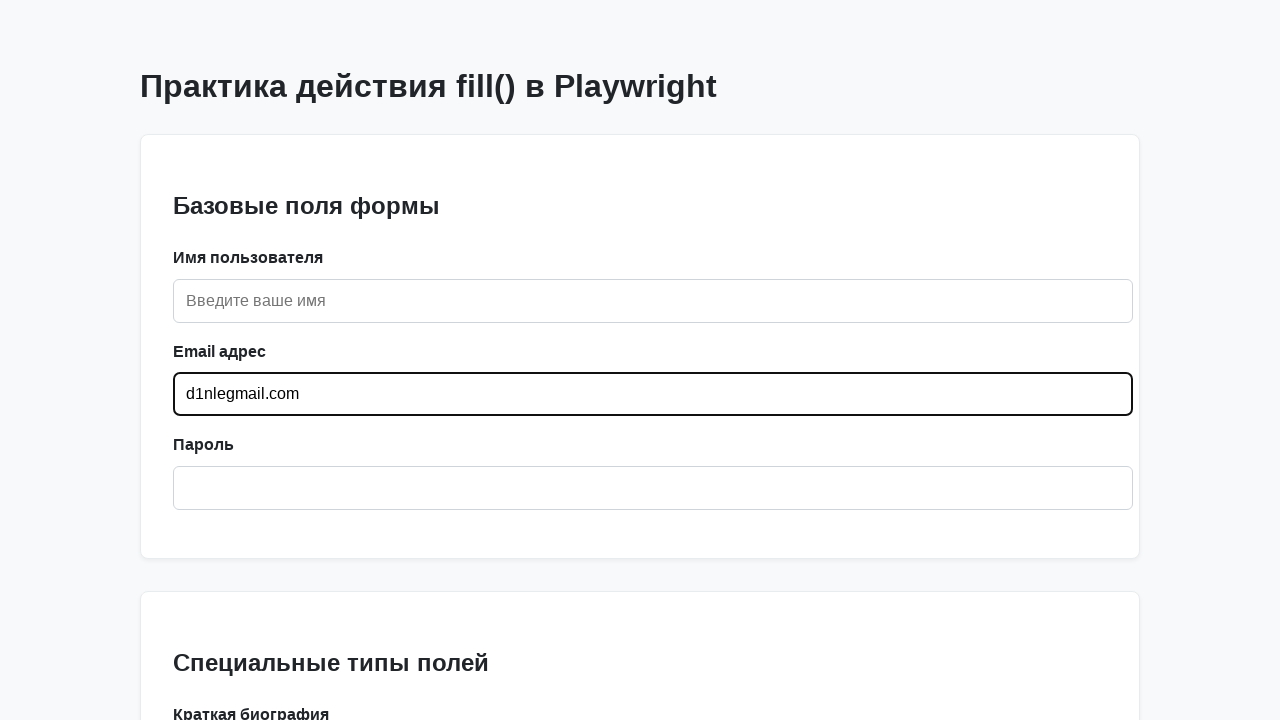

Triggered validation by blurring email field
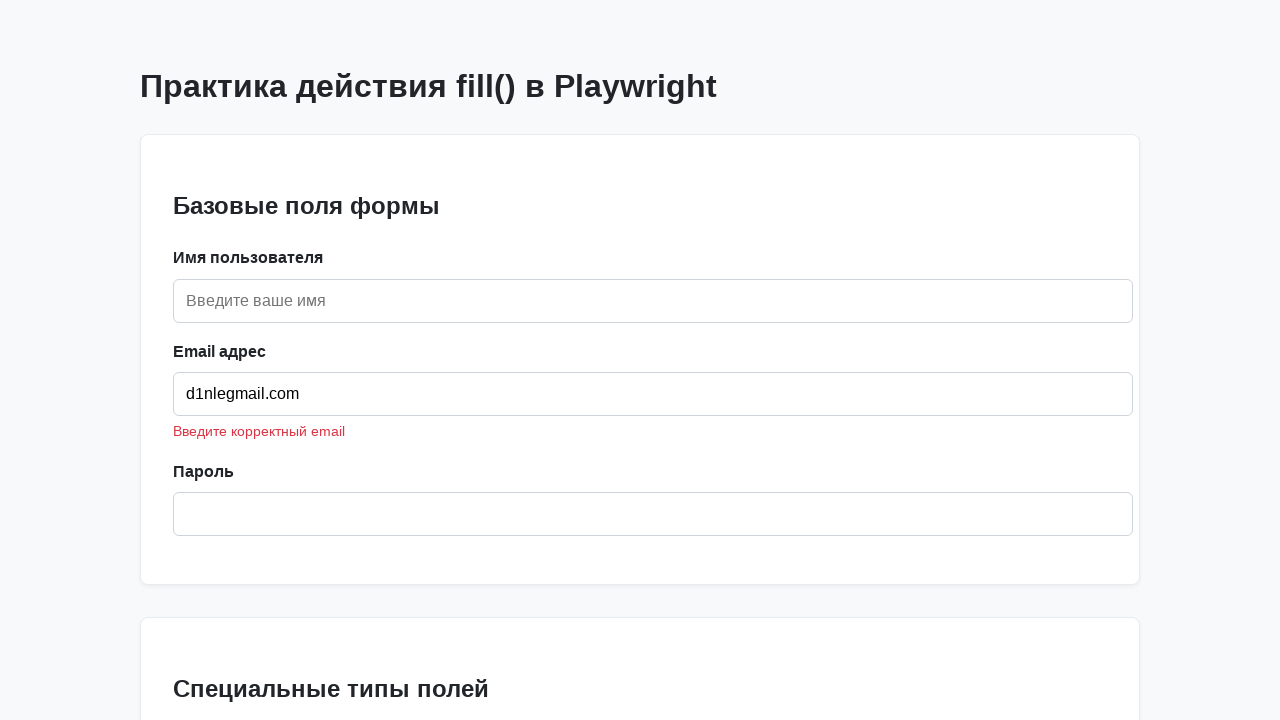

Verified error message is visible for invalid email
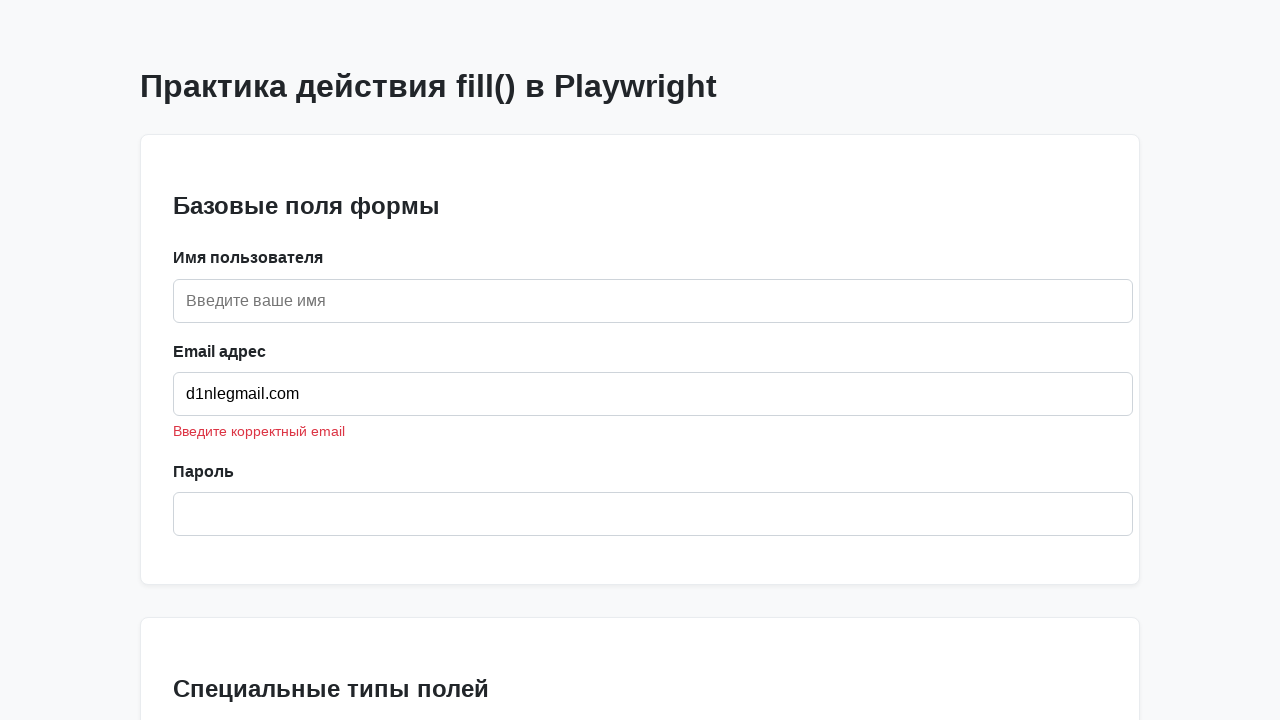

Filled email field with valid email 'd1nrrl@gmail.com' on internal:attr=[placeholder="example@mail.com"i]
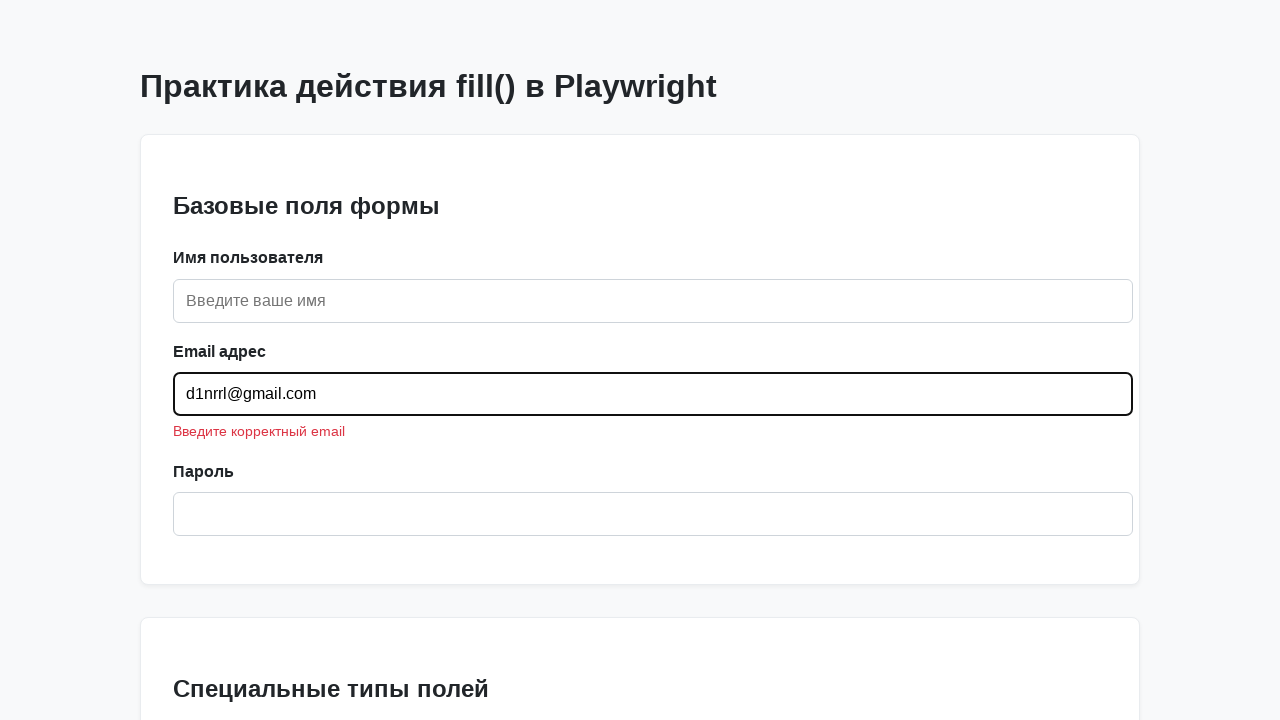

Triggered validation by blurring email field
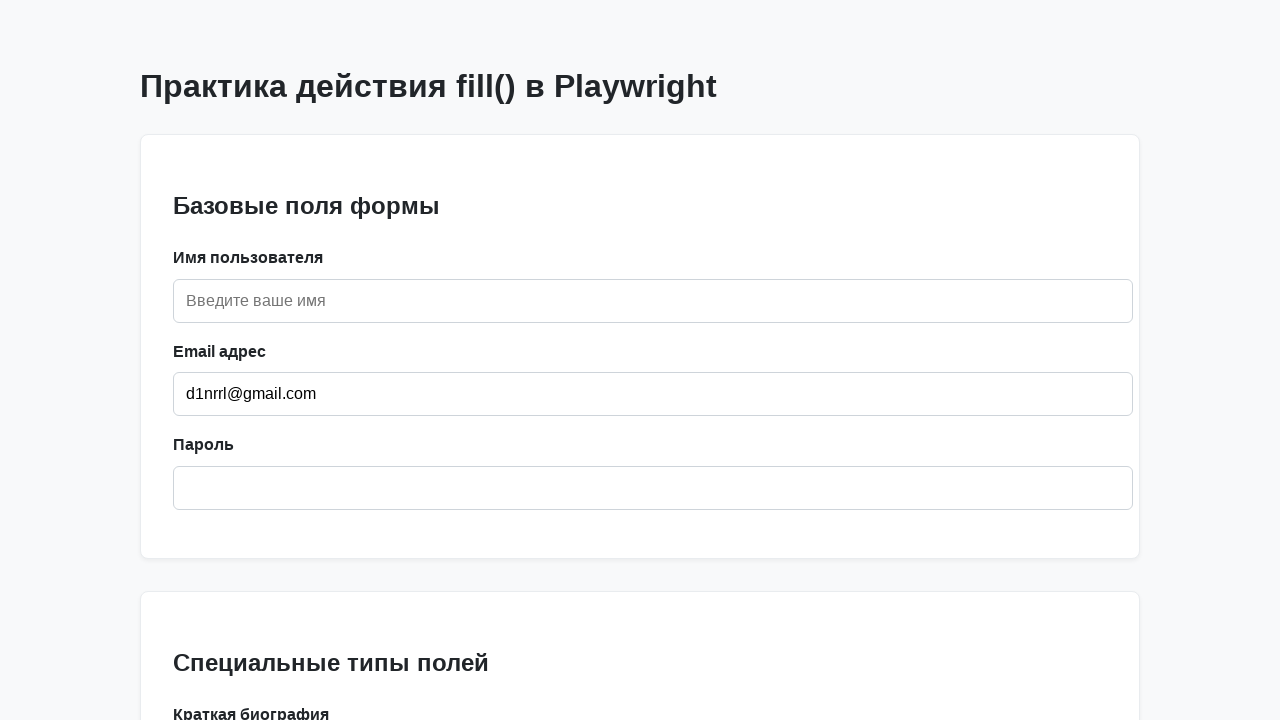

Verified error message is hidden for valid email
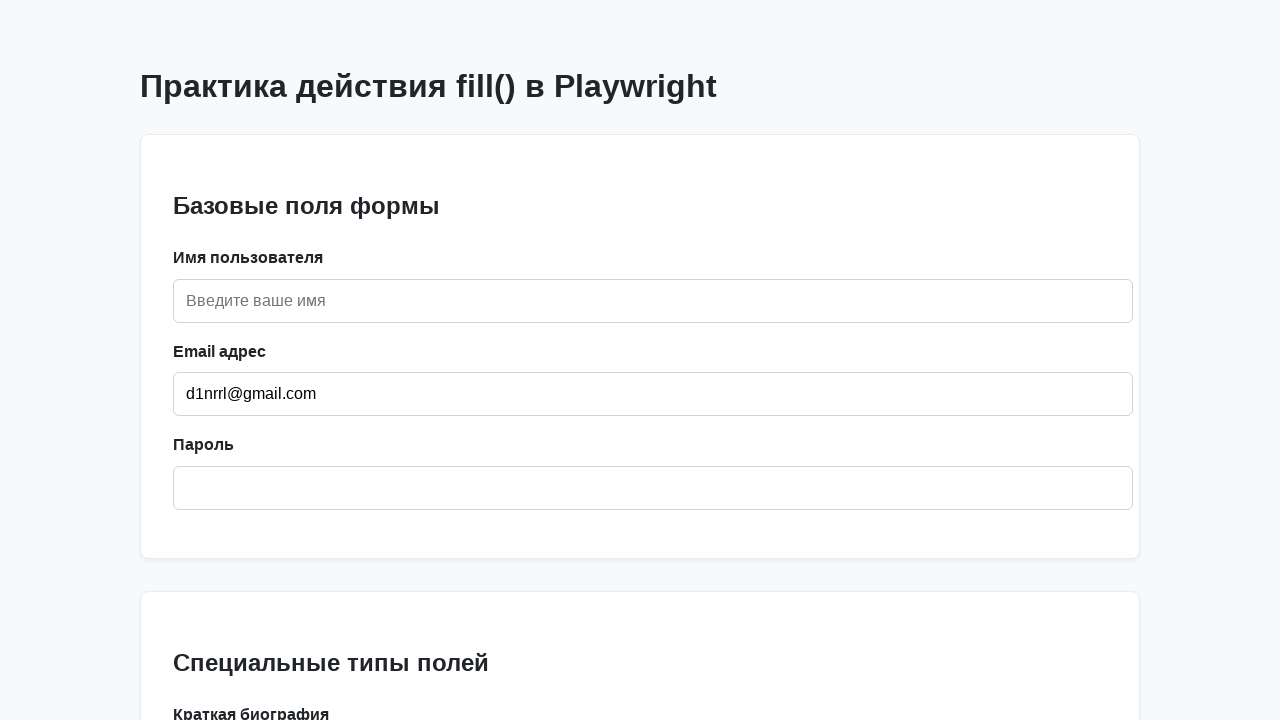

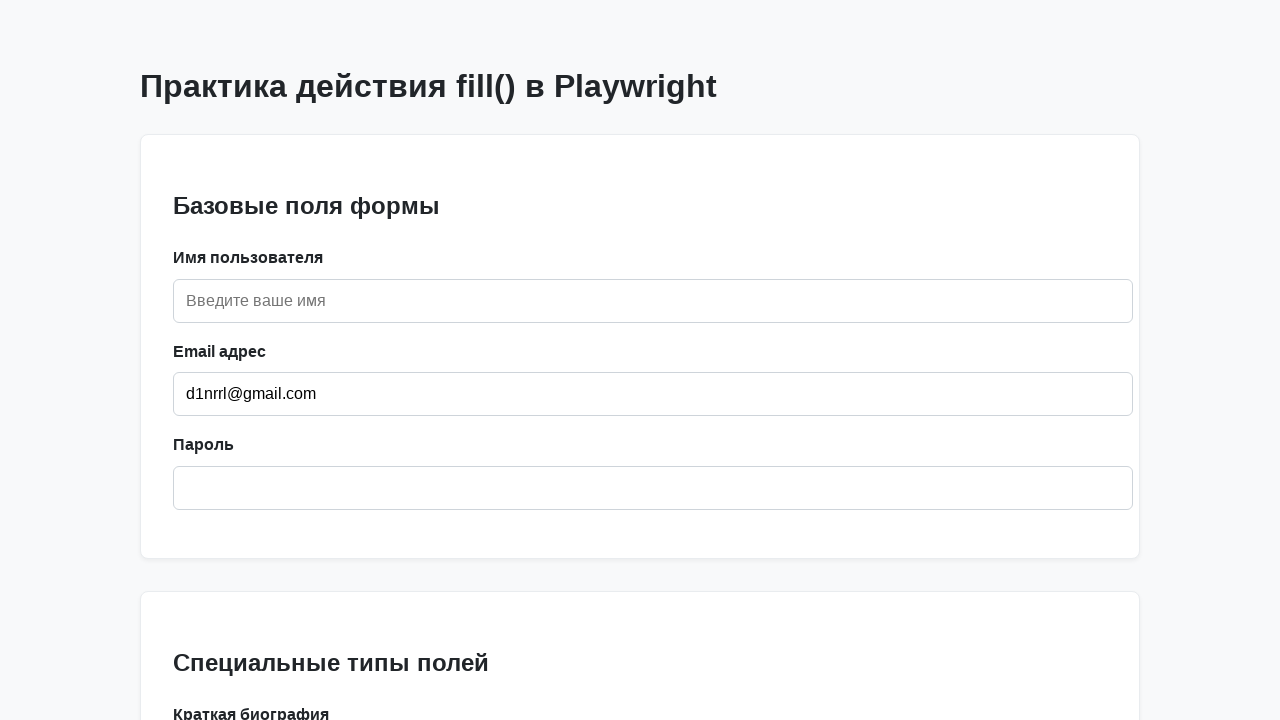